Opens the VCTC Pune website and verifies it loads successfully

Starting URL: https://vctcpune.com/

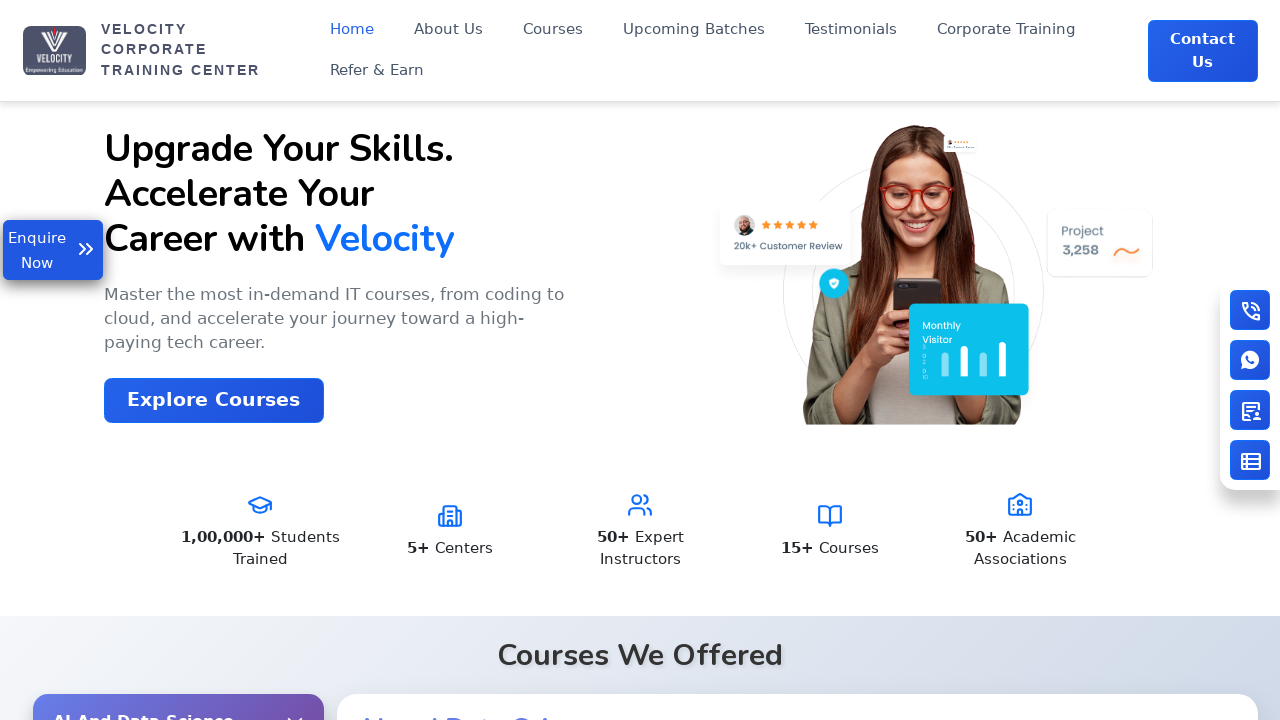

Waited for page DOM content to load
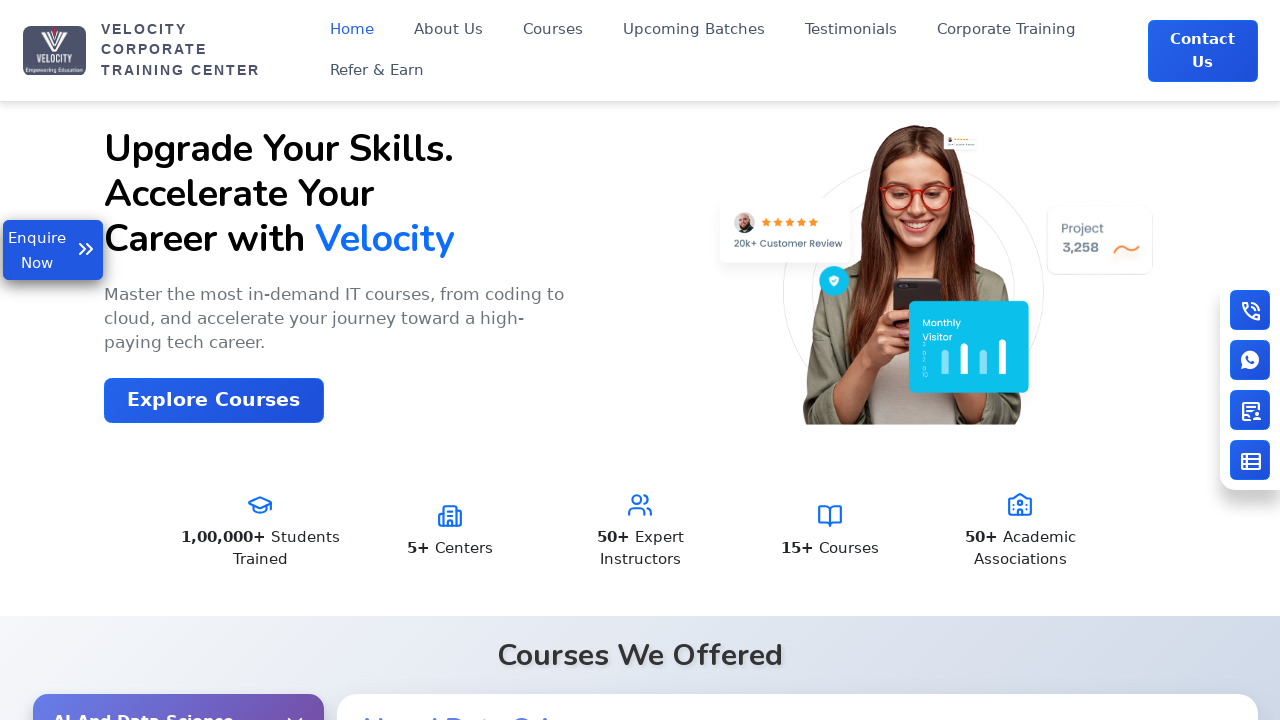

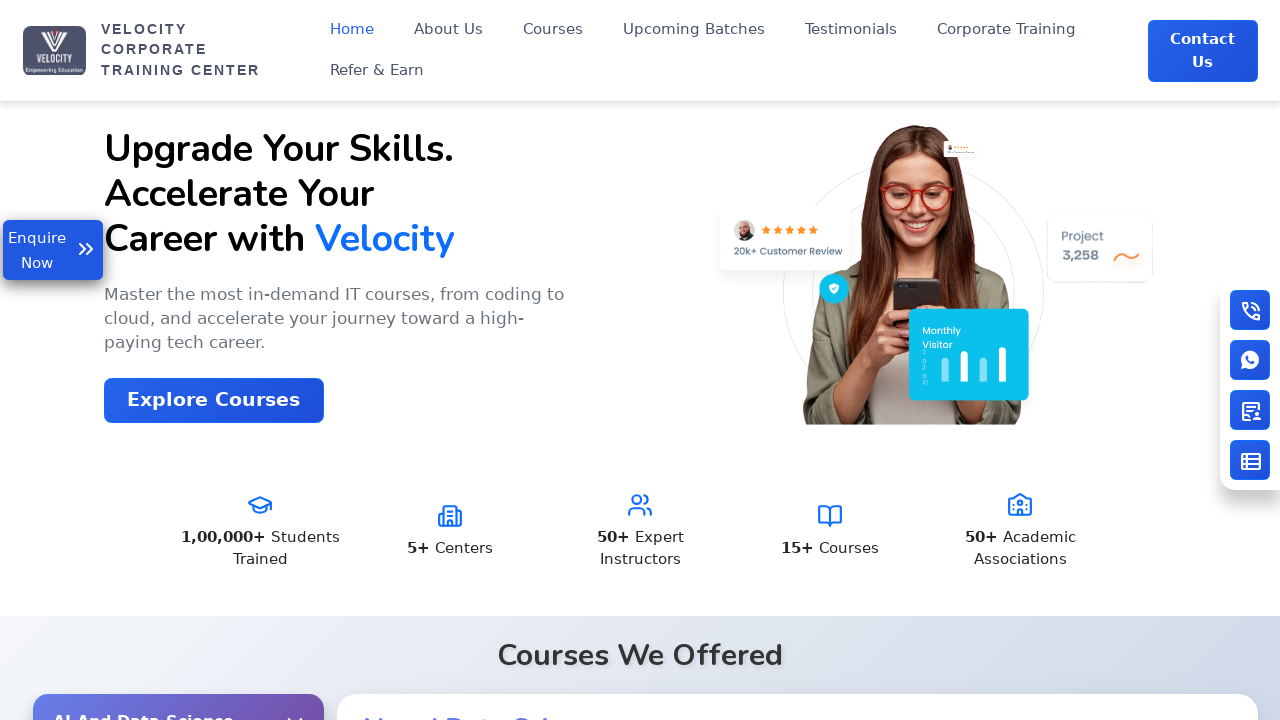